Tests the XYZ Bank demo interface by clicking the customer login button and then interacting with the user select dropdown.

Starting URL: https://www.globalsqa.com/angularJs-protractor/BankingProject/#/login

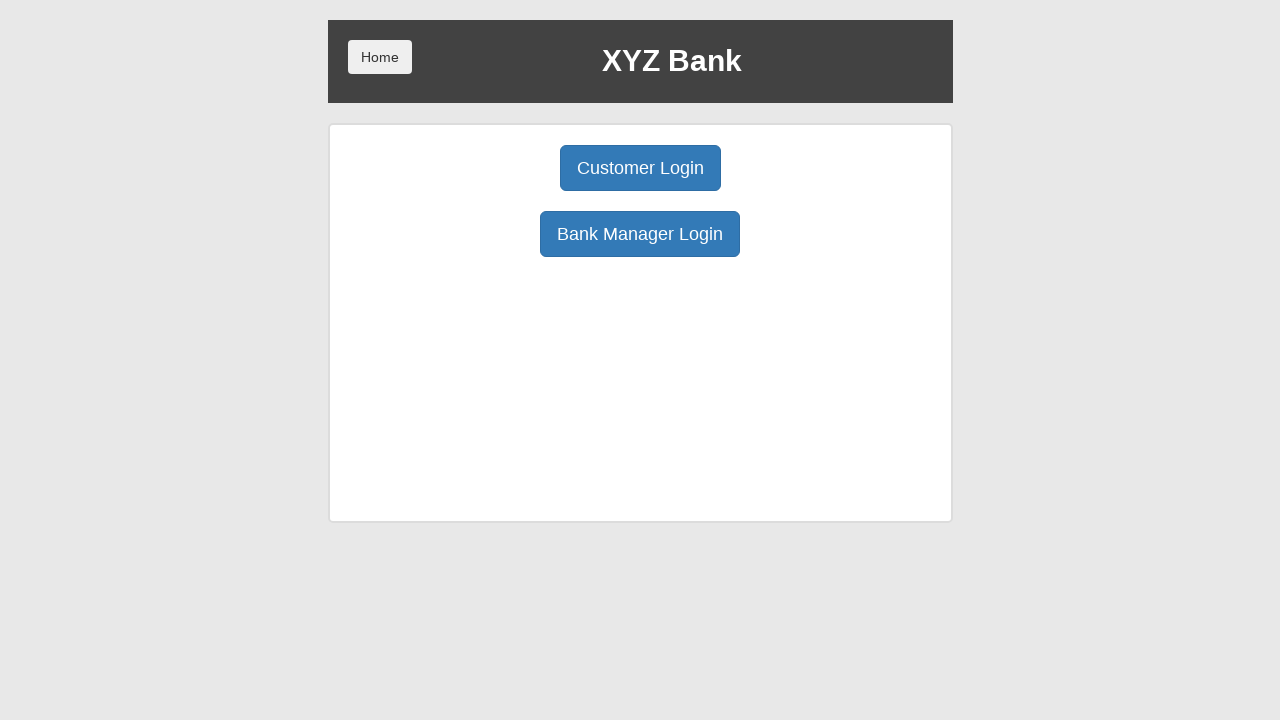

Verified page title is 'XYZ Bank'
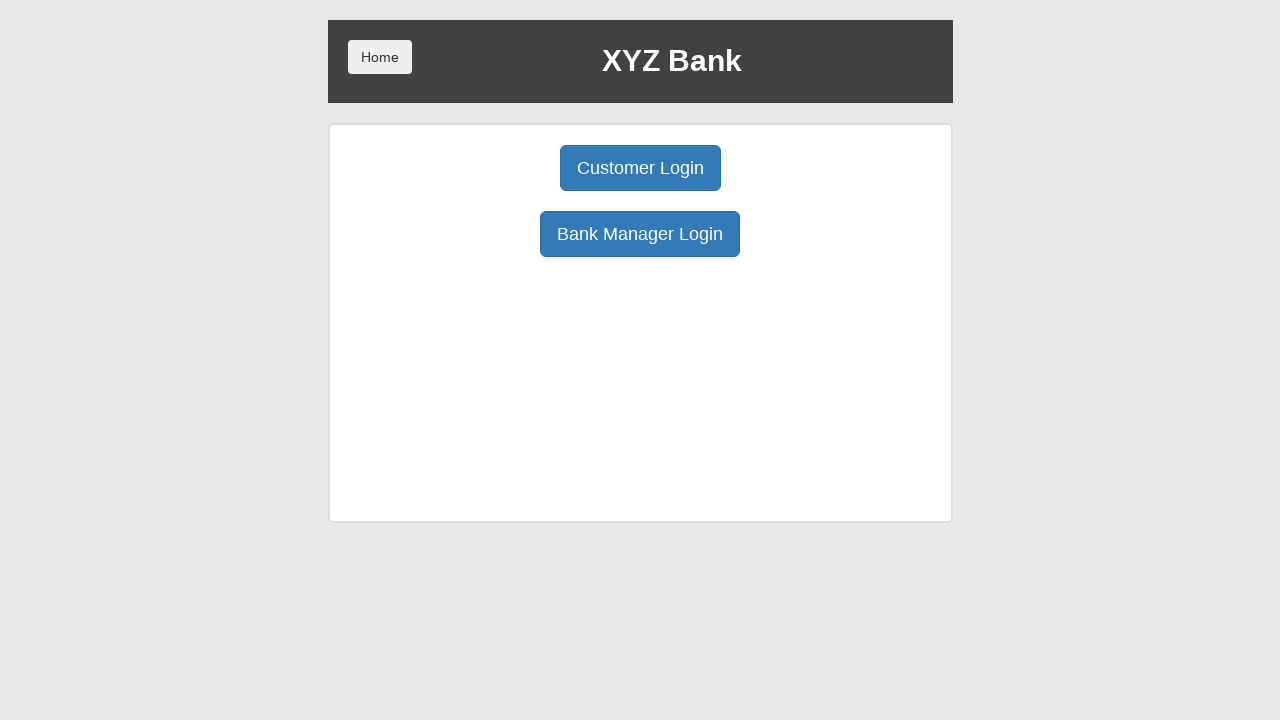

Clicked customer login button at (640, 168) on button.btn.btn-primary
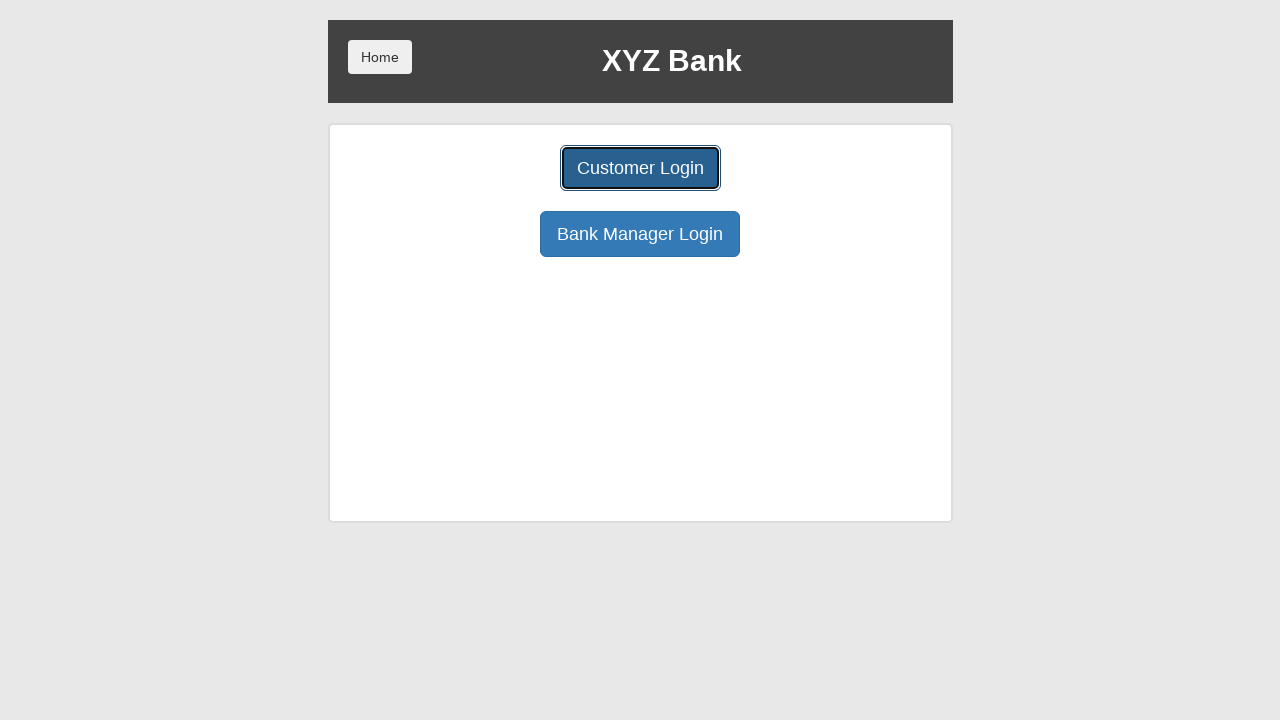

Waited 3 seconds for page to update
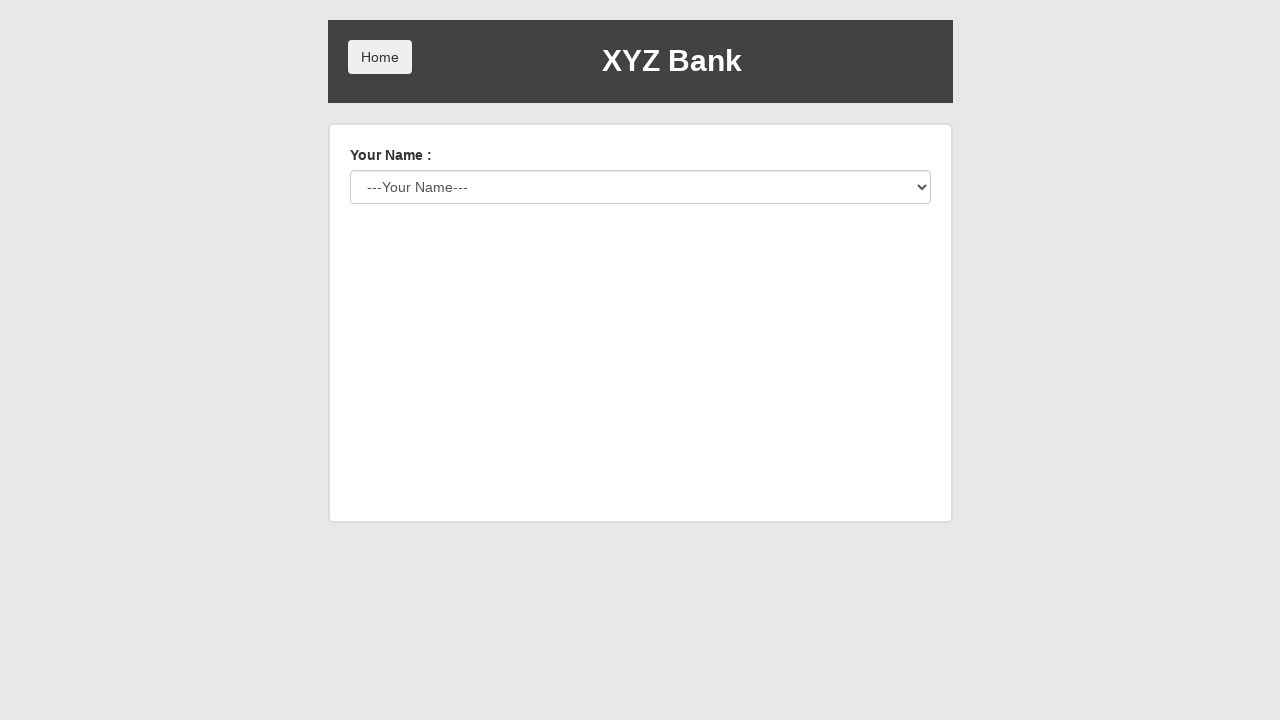

Clicked user select dropdown at (640, 187) on #userSelect
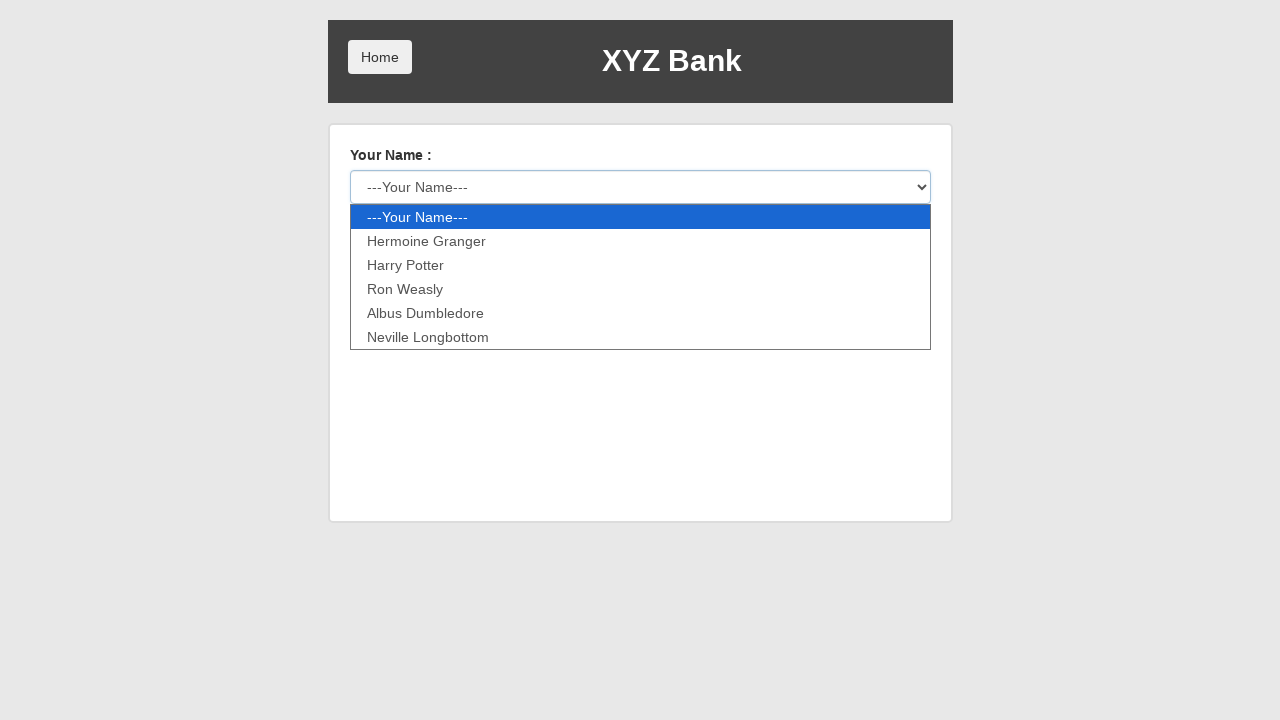

Waited 3 seconds for dropdown interaction
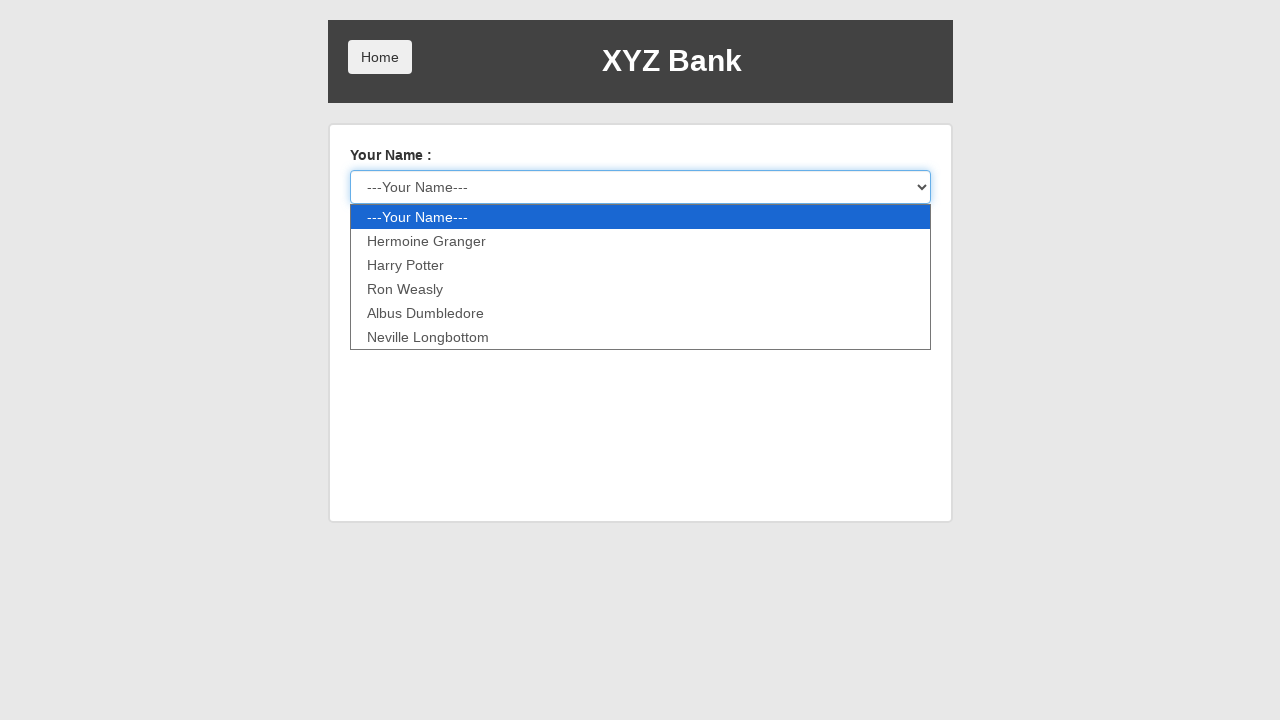

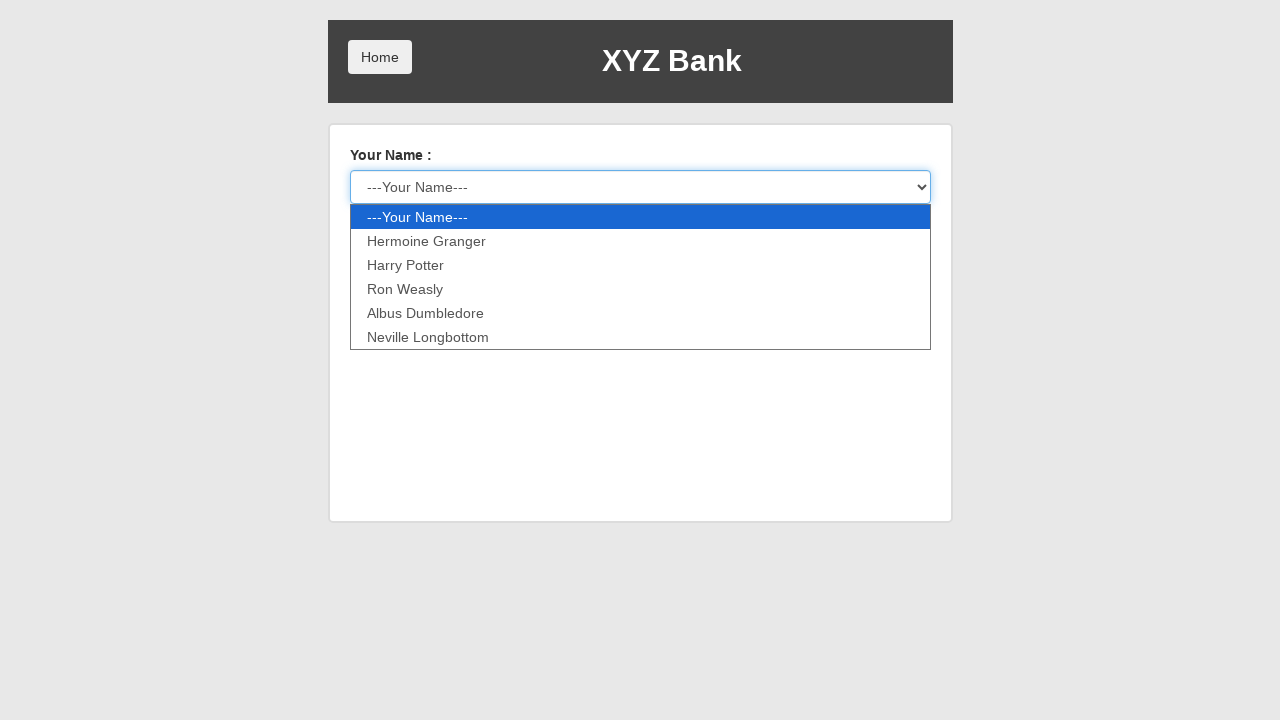